Navigates to the RedBus homepage and verifies the page loads successfully.

Starting URL: https://www.redbus.in/

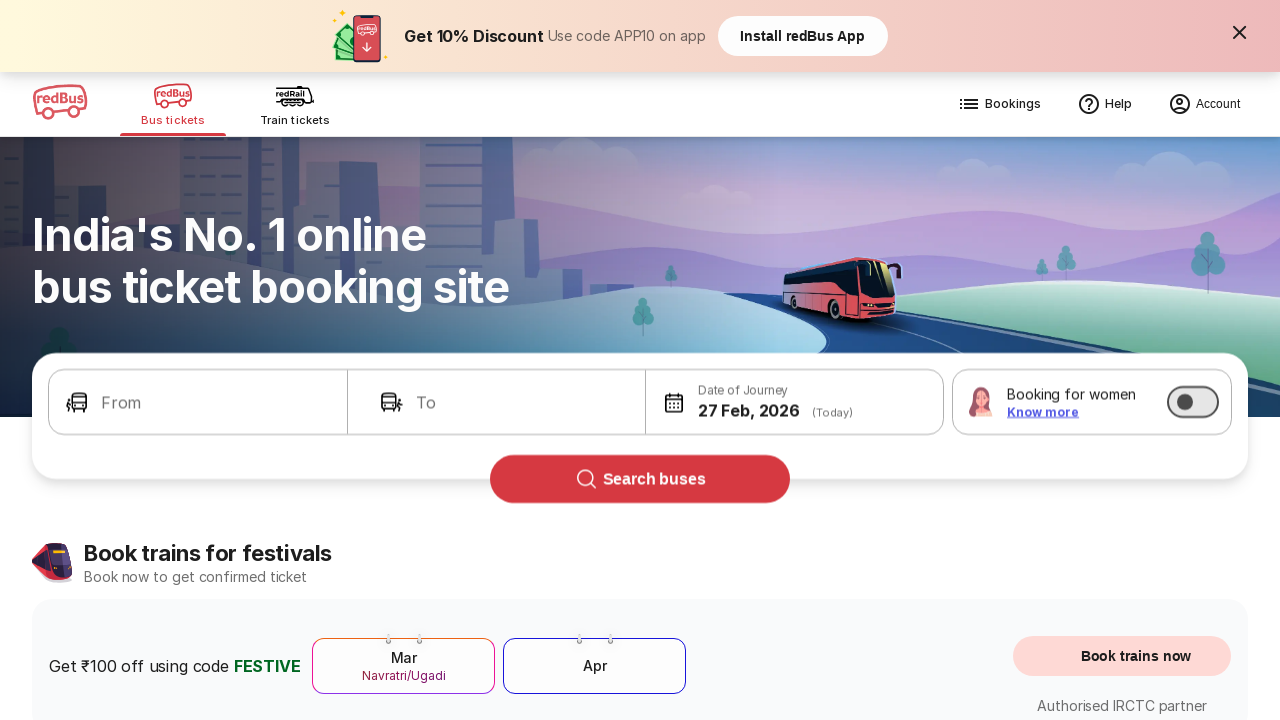

Waited for page DOM content to load on RedBus homepage
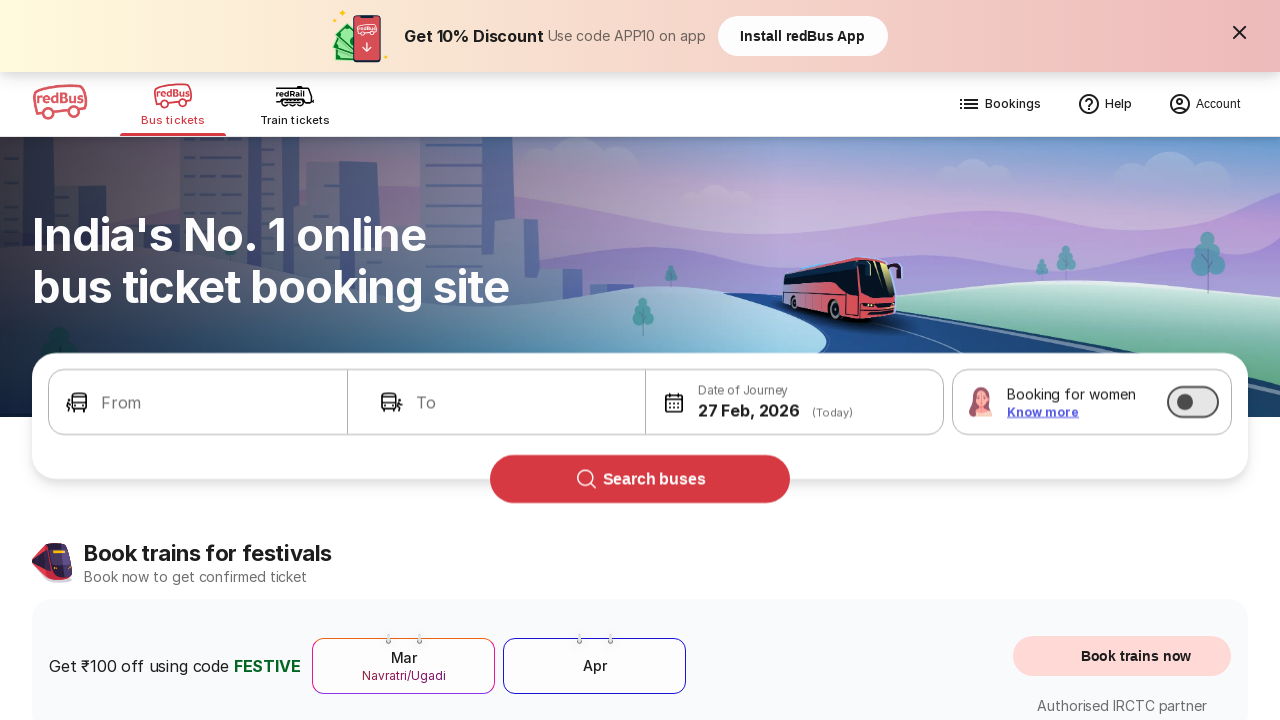

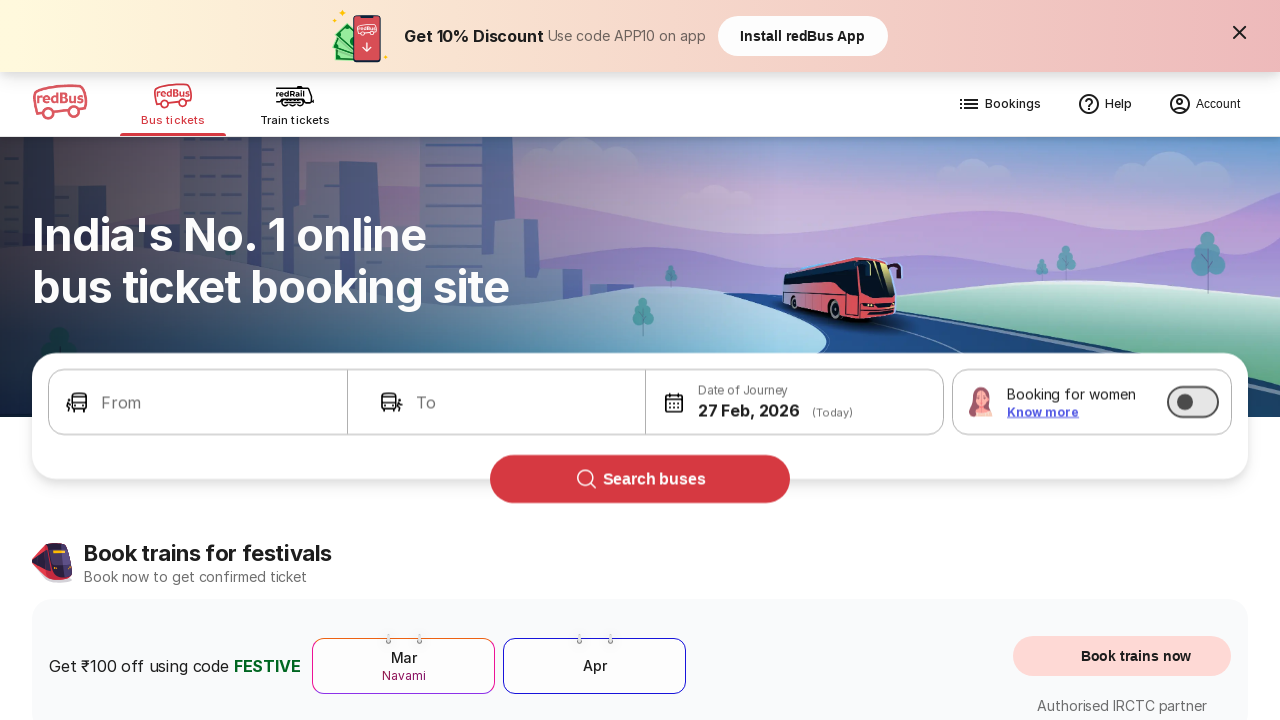